Tests filling out a practice registration form on DemoQA by entering personal information (name, email, gender, phone, date of birth, subjects, hobbies, address, state/city) and submitting the form, then verifying the submission was successful.

Starting URL: https://demoqa.com/automation-practice-form

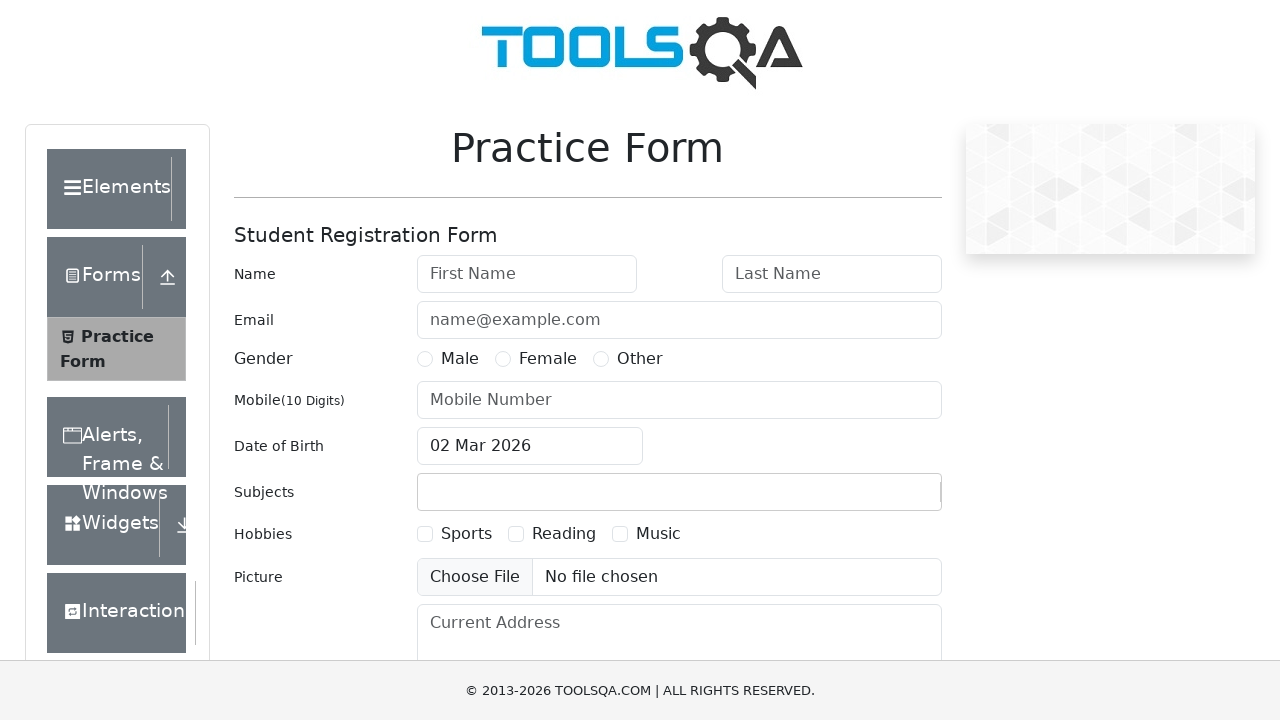

Filled first name field with 'Ngo' on #firstName
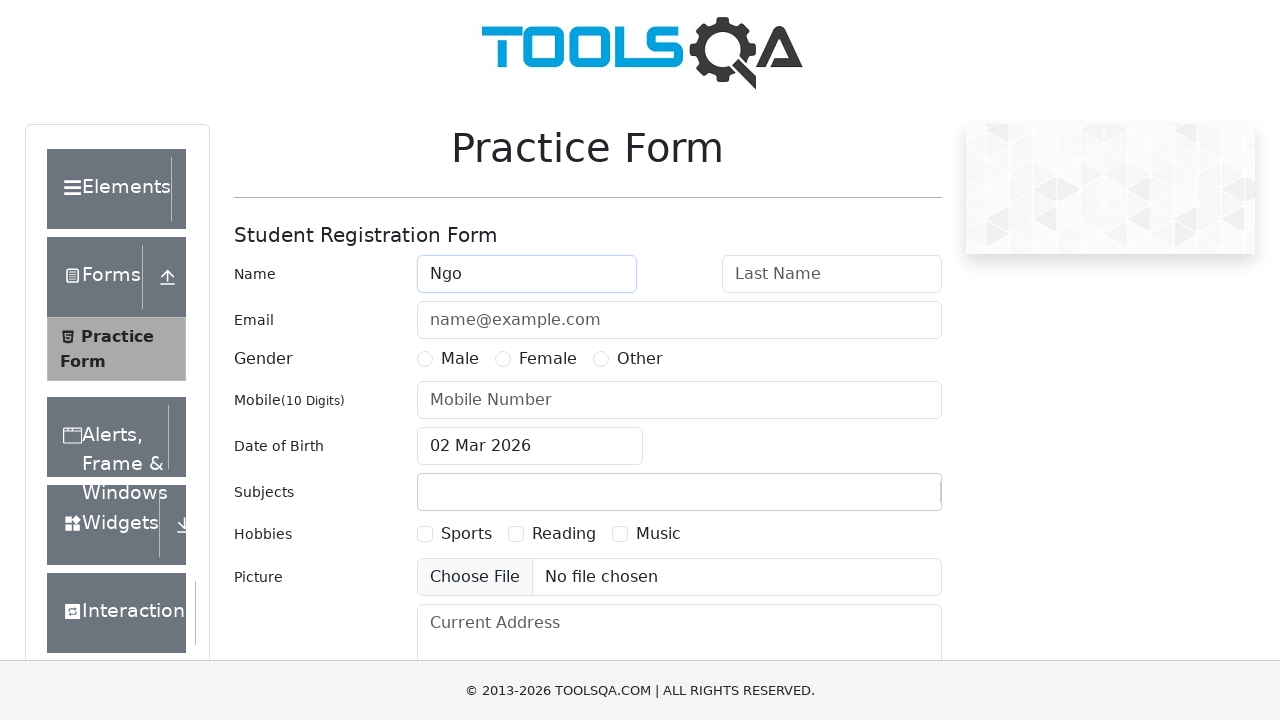

Filled last name field with 'Quoc Khanh' on #lastName
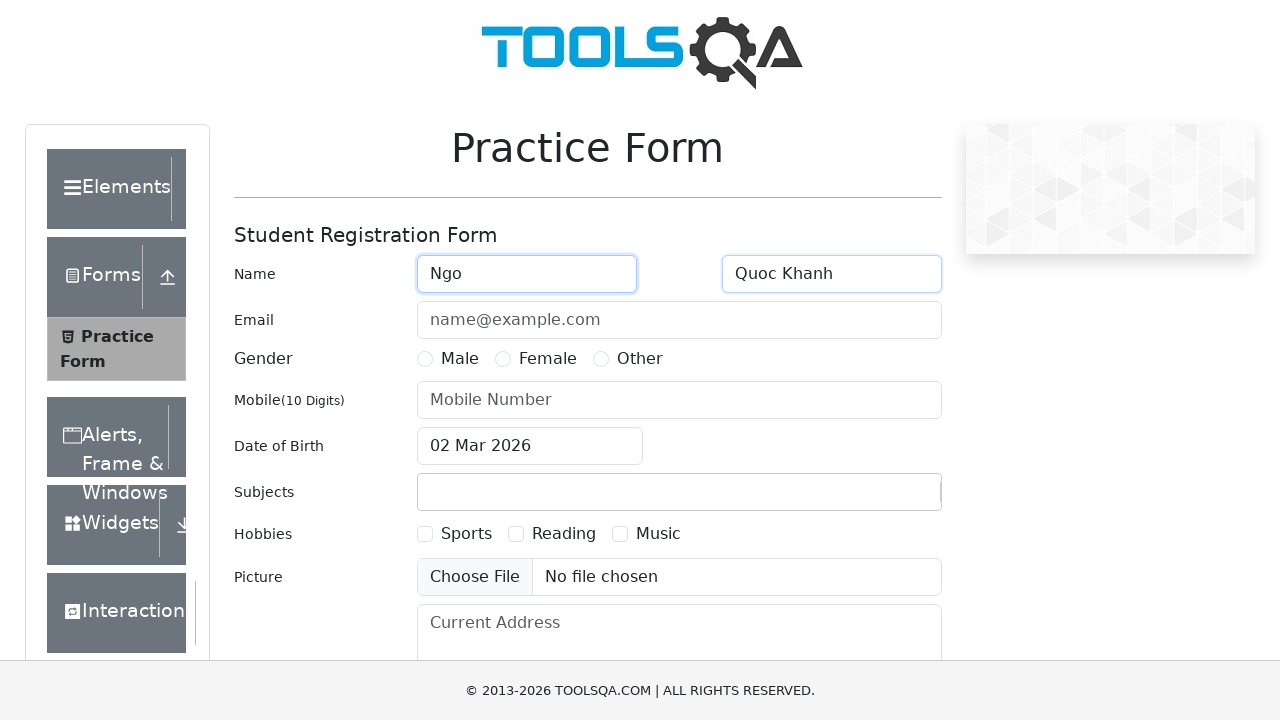

Filled email field with 'khanh104087@donga.edu.vn.com' on #userEmail
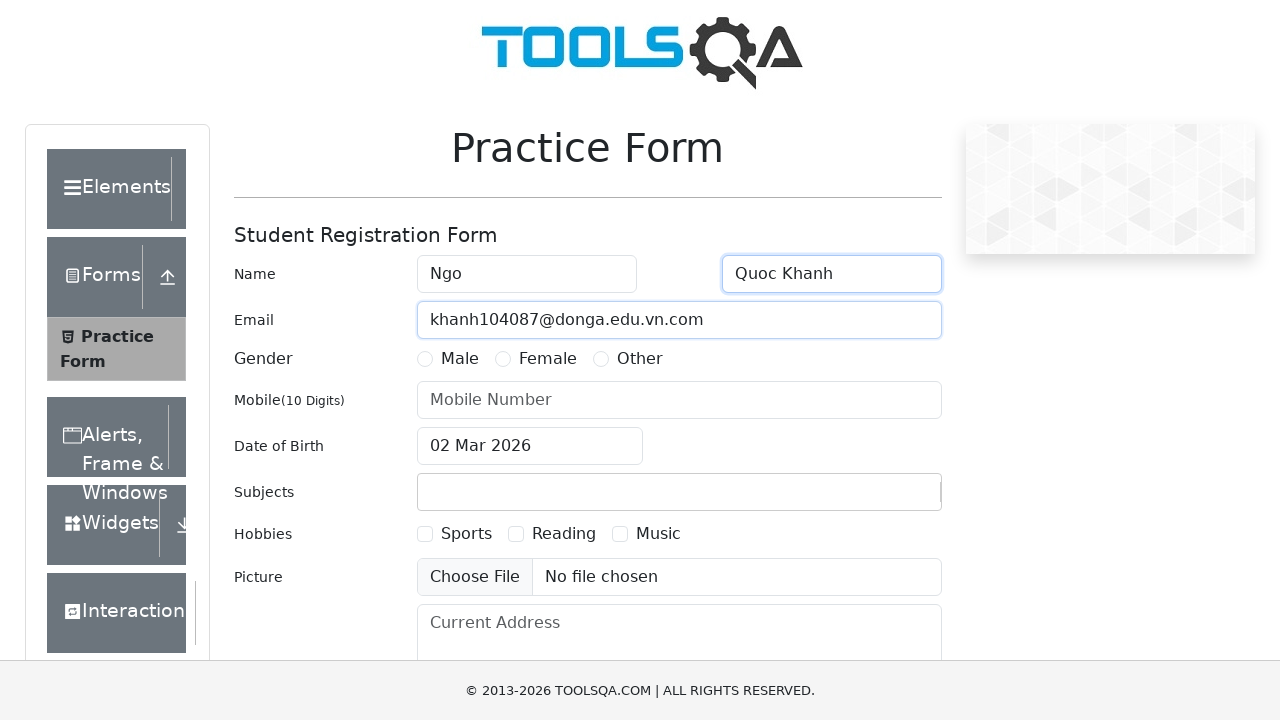

Selected 'Male' gender option at (460, 359) on xpath=//label[text()='Male']
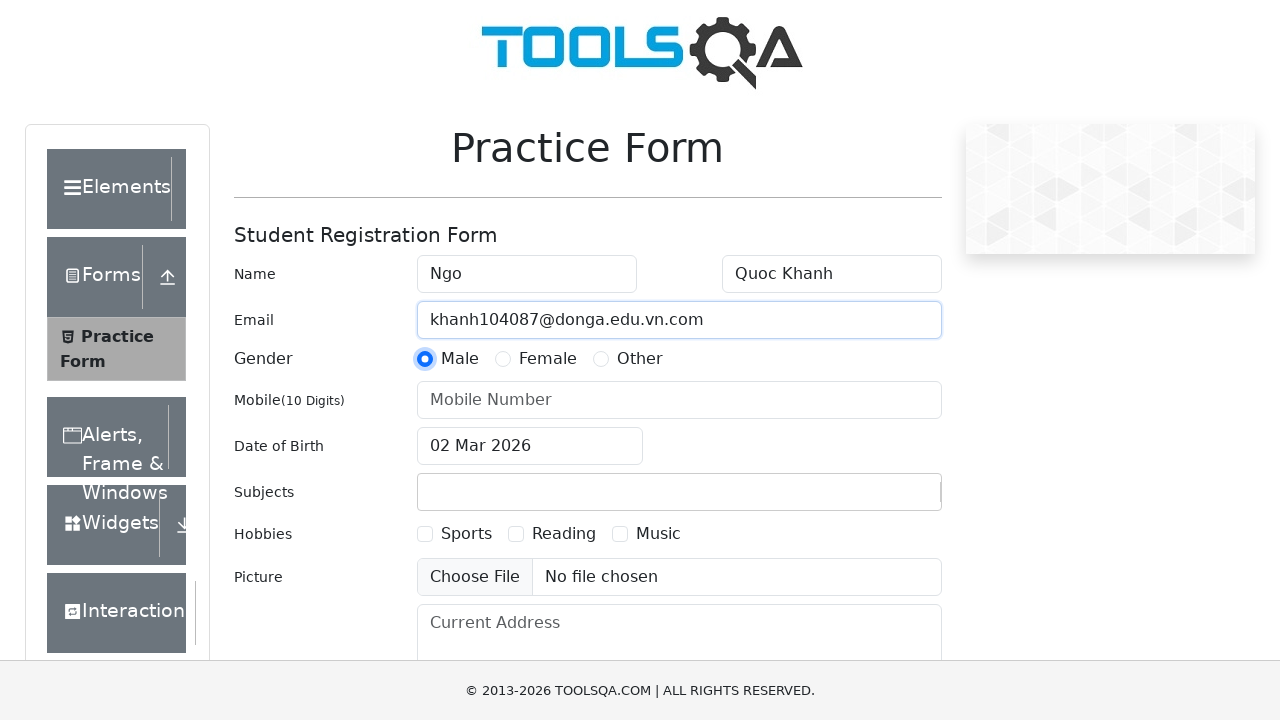

Filled phone number field with '0123456789' on #userNumber
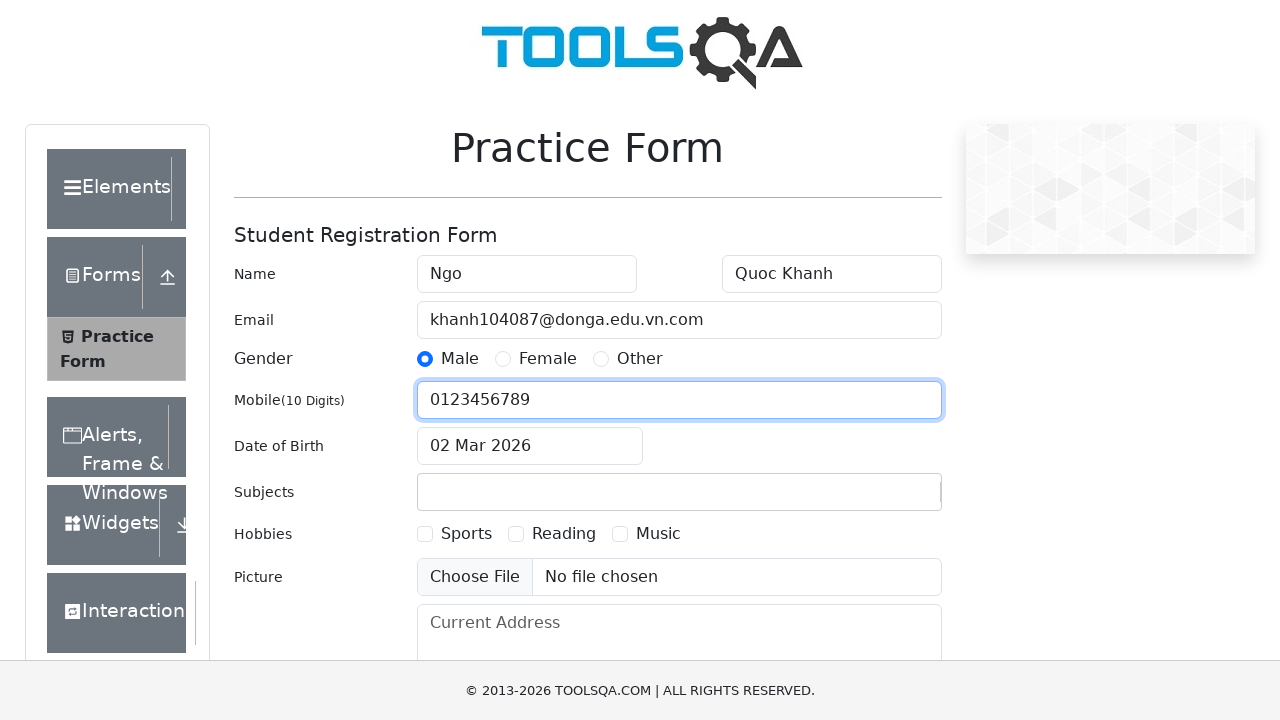

Clicked date of birth input field to open date picker at (530, 446) on #dateOfBirthInput
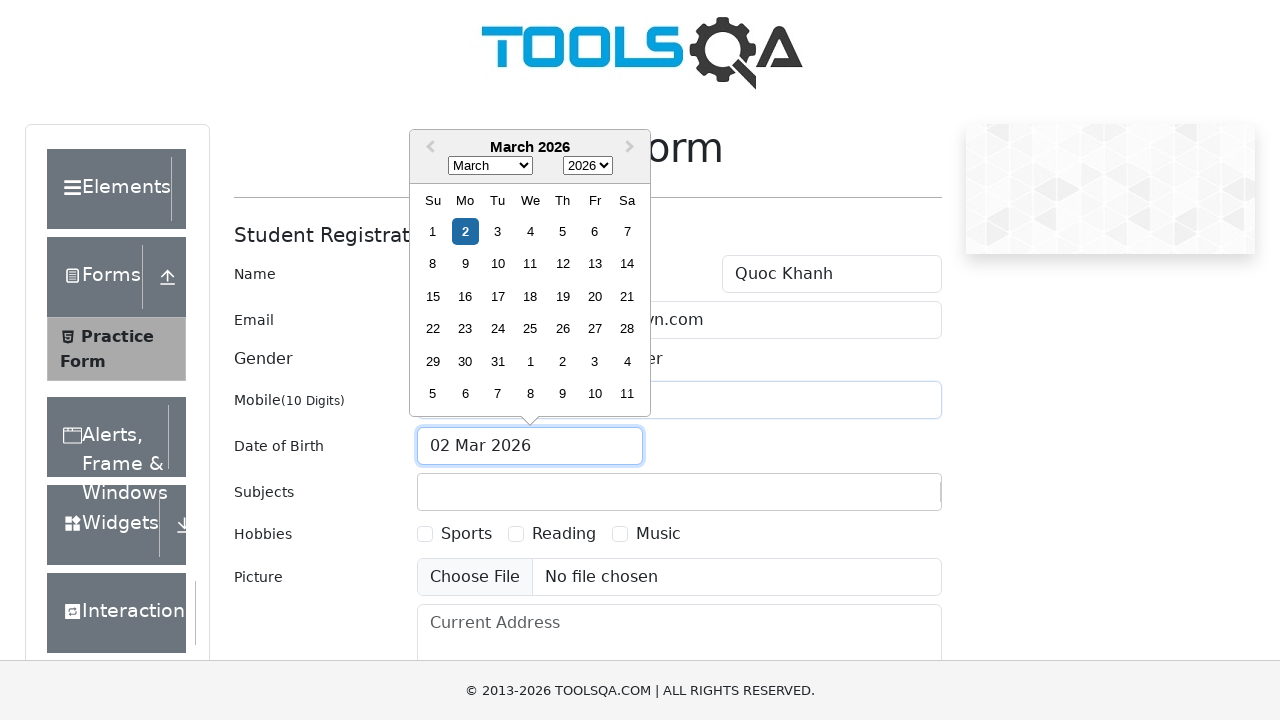

Selected year 2000 from date picker on .react-datepicker__year-select
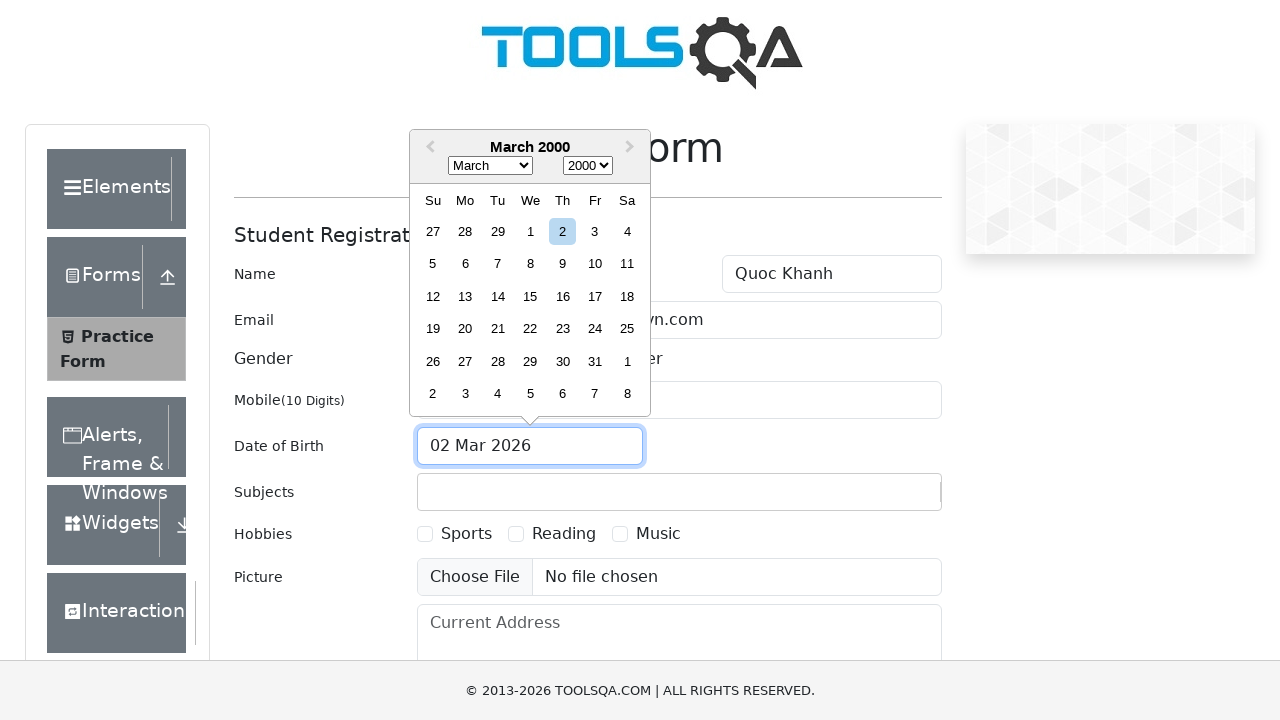

Selected January from date picker month dropdown on .react-datepicker__month-select
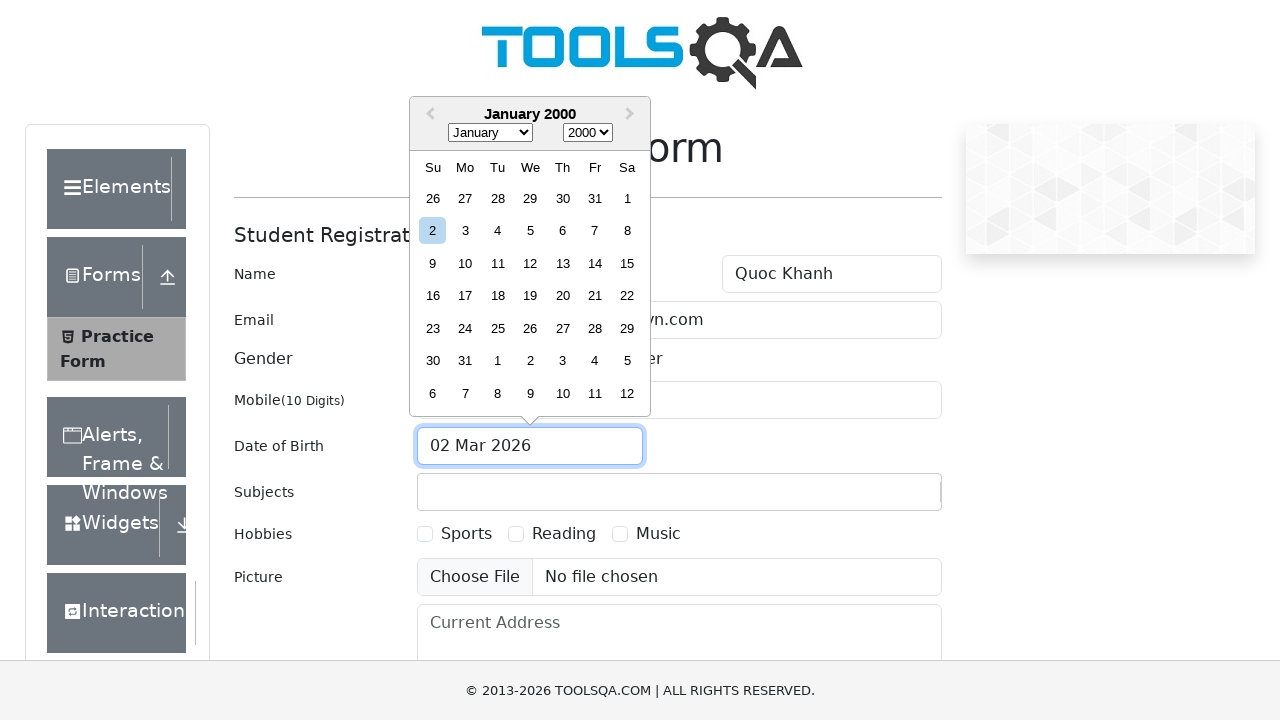

Selected day 1 from date picker at (627, 198) on xpath=//div[contains(@class,'react-datepicker__day') and text()='1' and not(cont
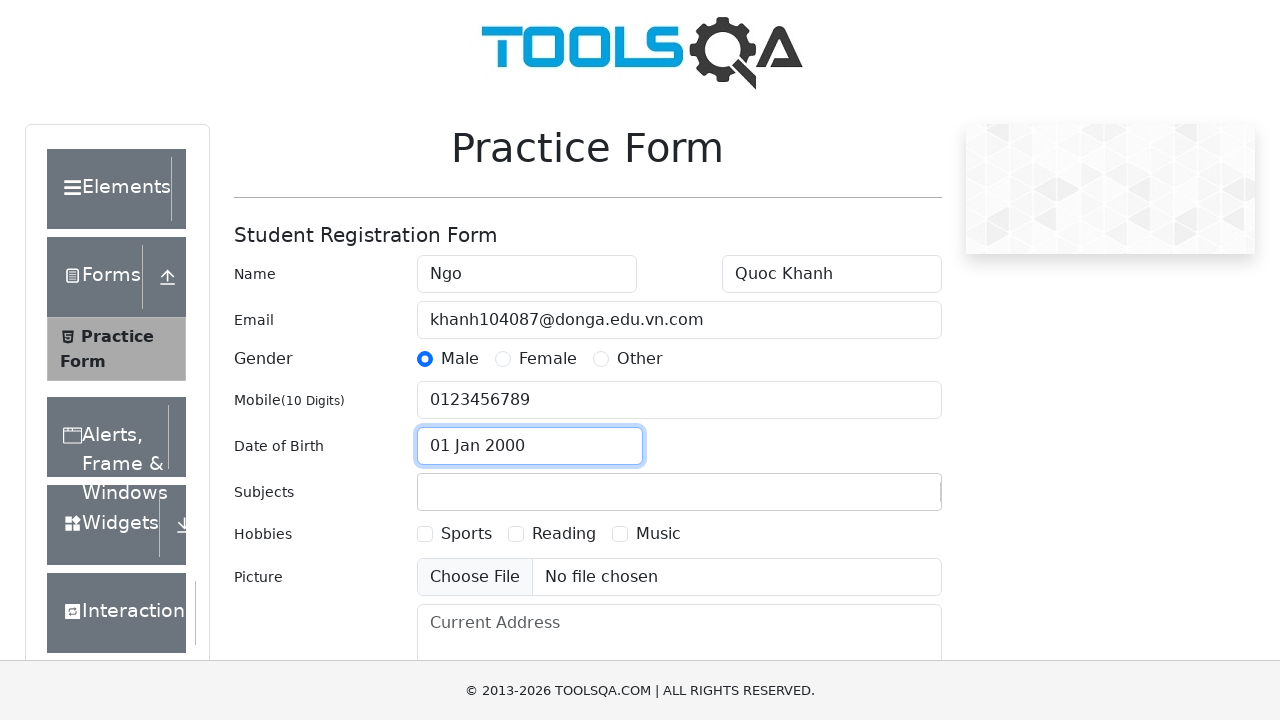

Filled subjects input field with 'Maths' on #subjectsInput
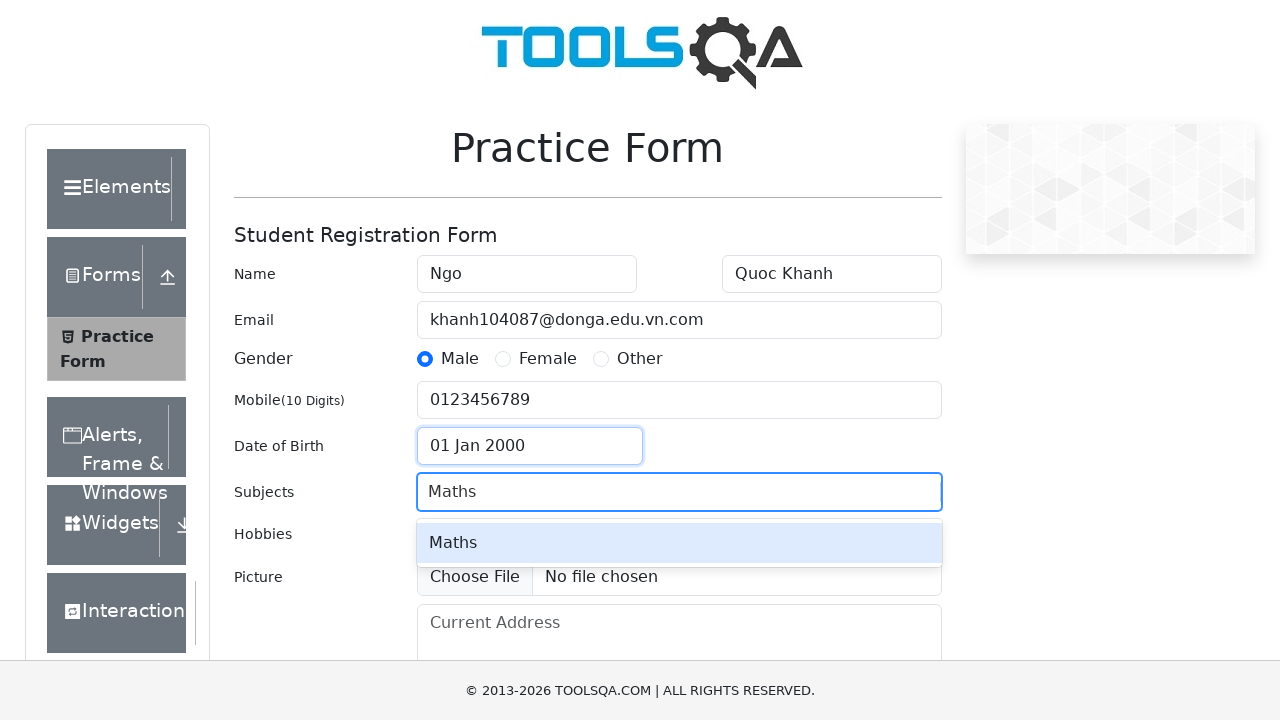

Pressed Enter to confirm subject selection on #subjectsInput
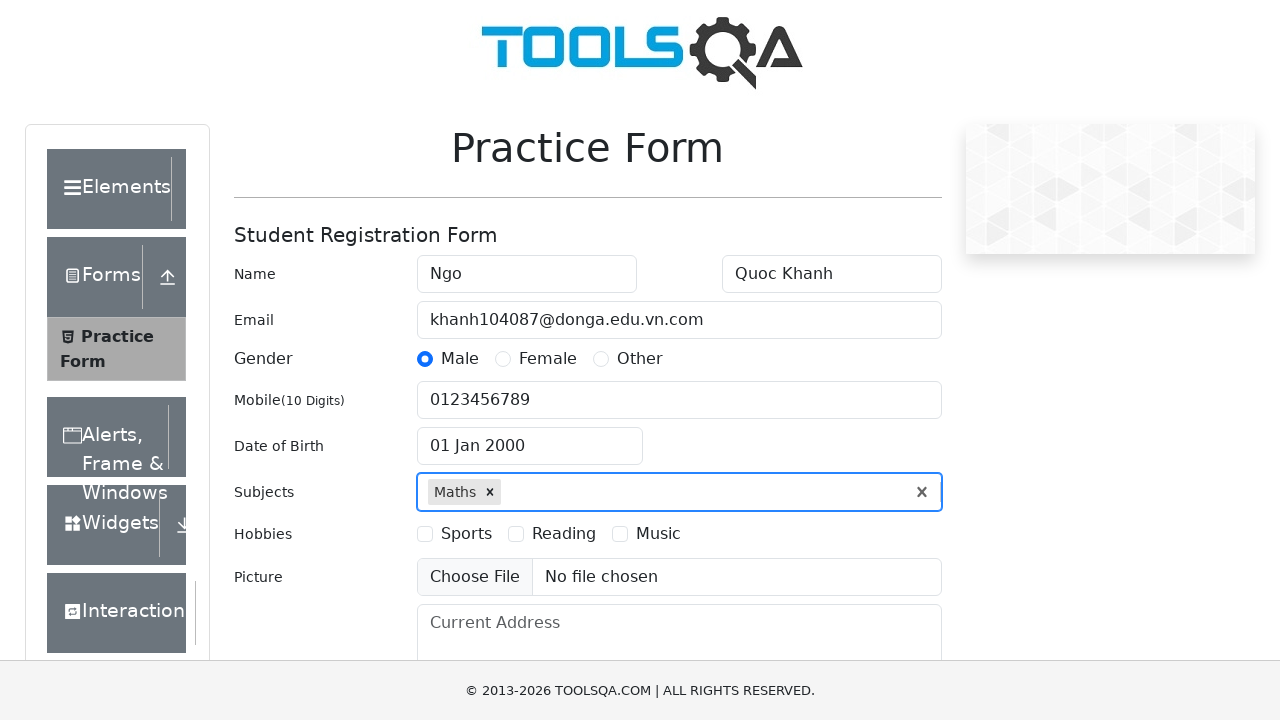

Selected 'Sports' hobby checkbox at (466, 534) on xpath=//label[text()='Sports']
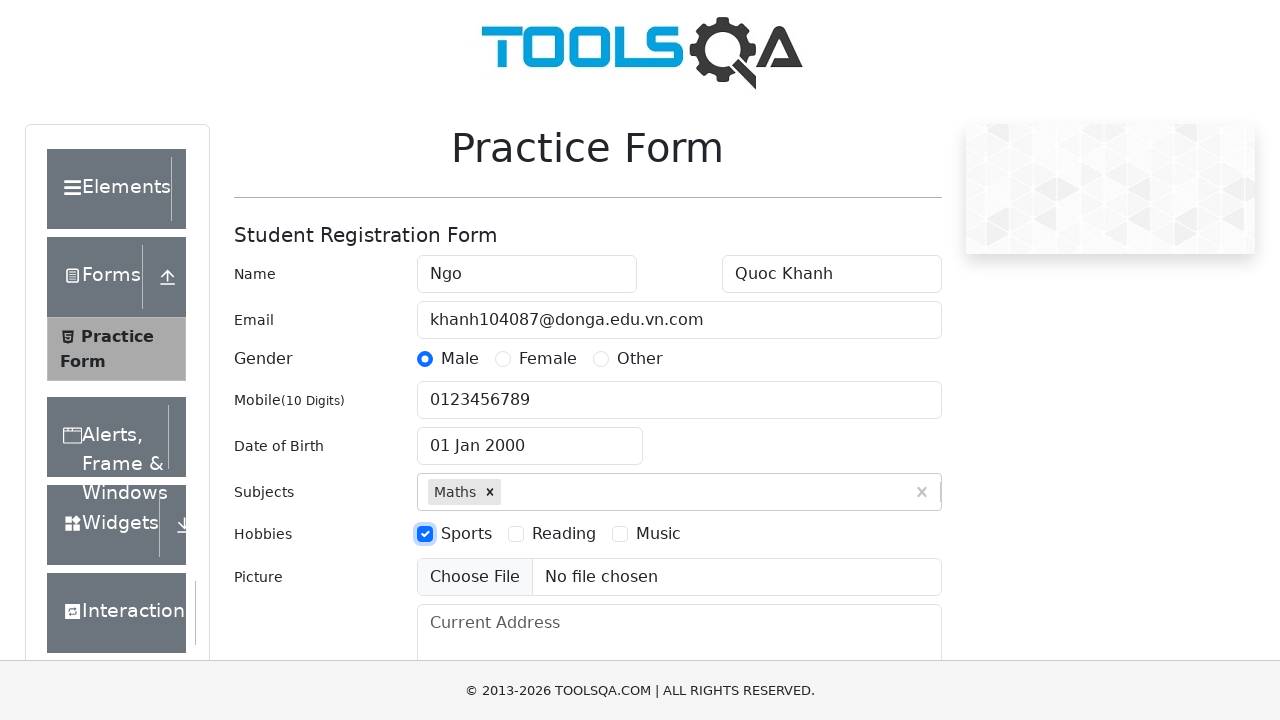

Filled current address field with '123 Đường ABC, Quận XYZ, Thành phố HCM' on #currentAddress
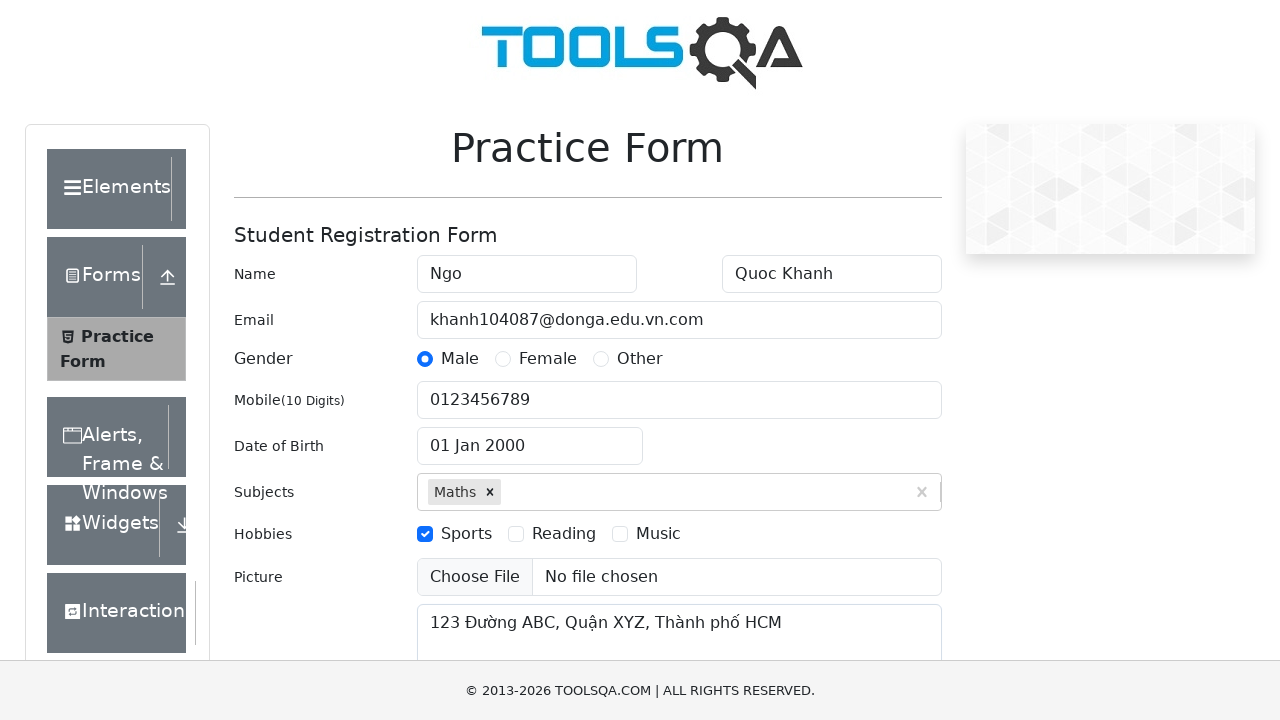

Filled state selection input with 'NCR' on #react-select-3-input
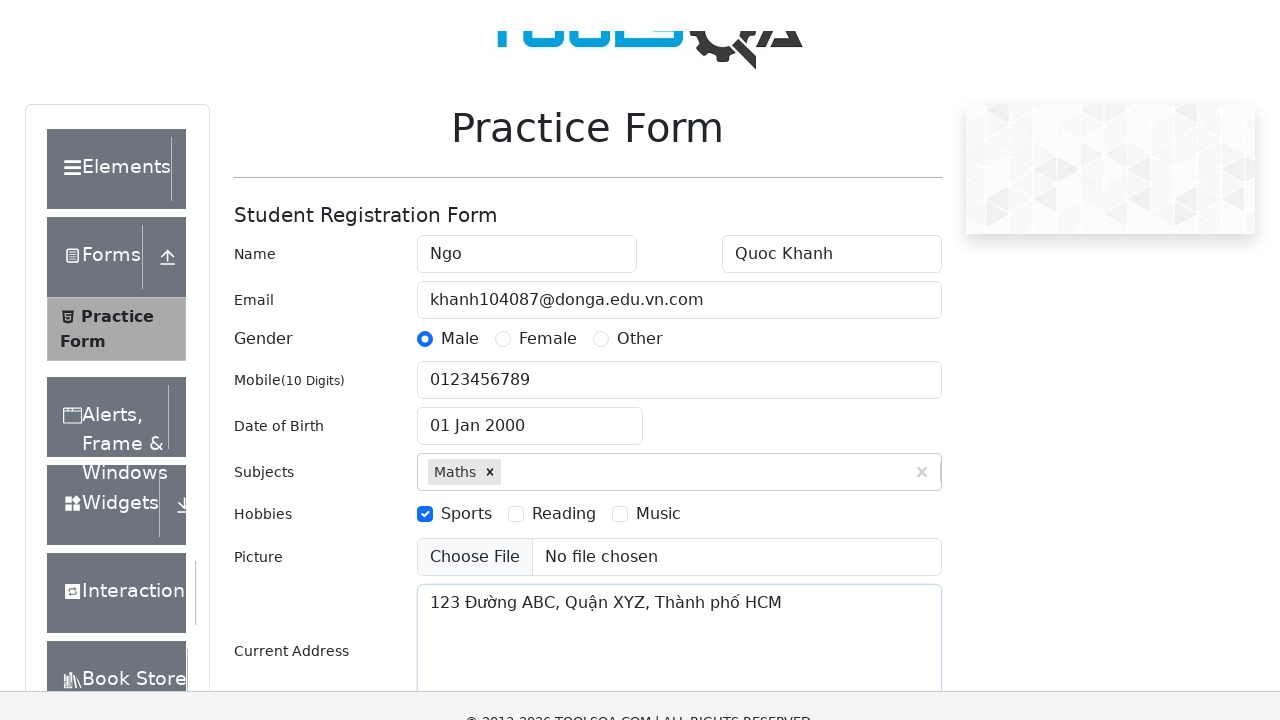

Pressed Enter to confirm state selection of NCR on #react-select-3-input
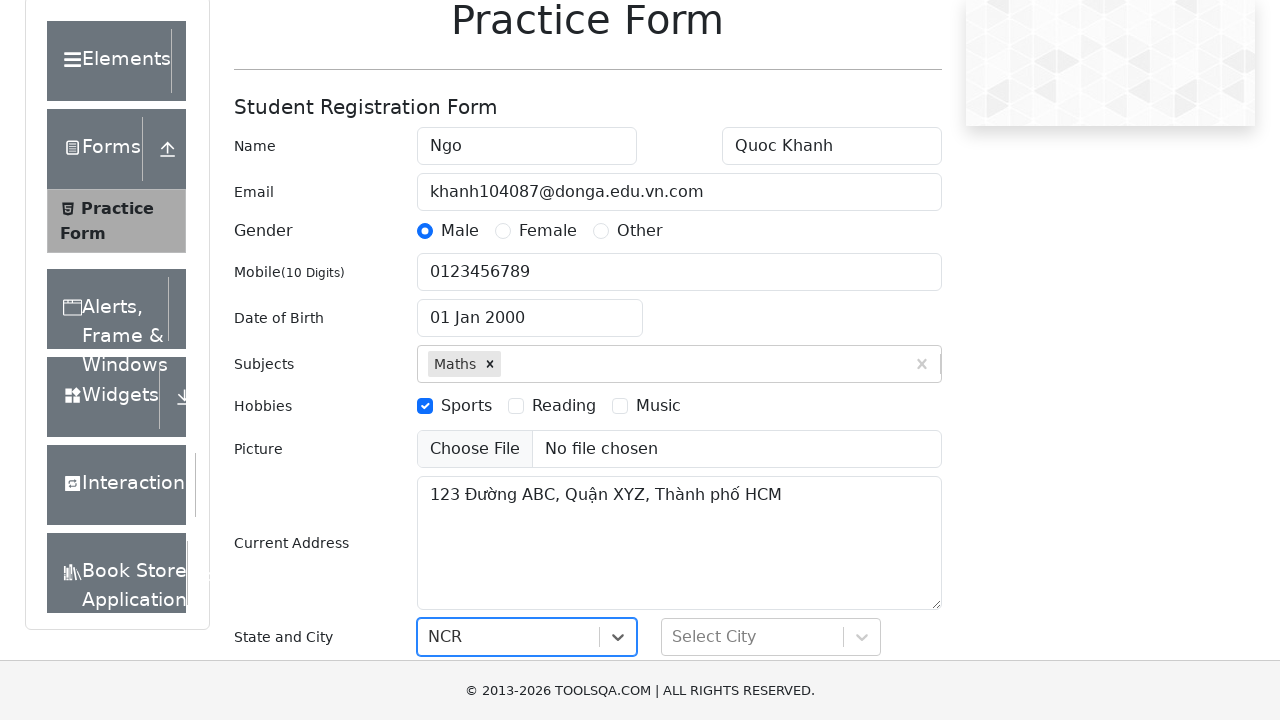

Filled city selection input with 'Delhi' on #react-select-4-input
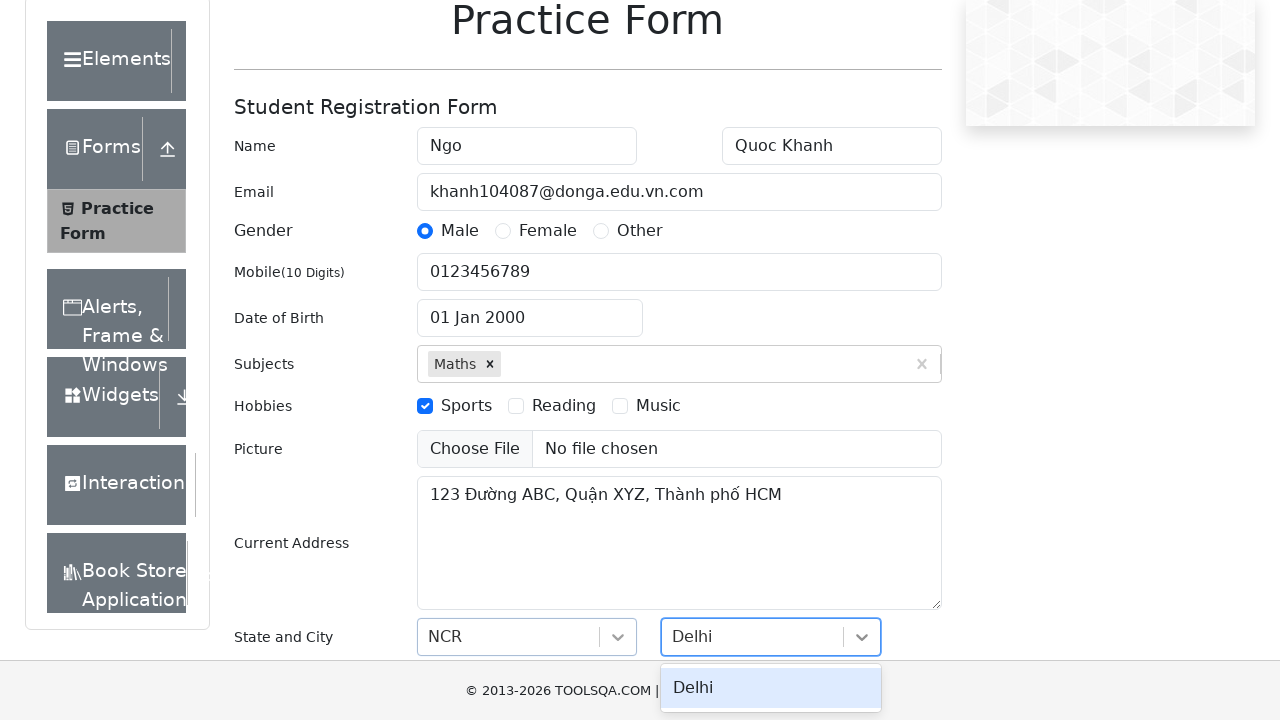

Pressed Enter to confirm city selection of Delhi on #react-select-4-input
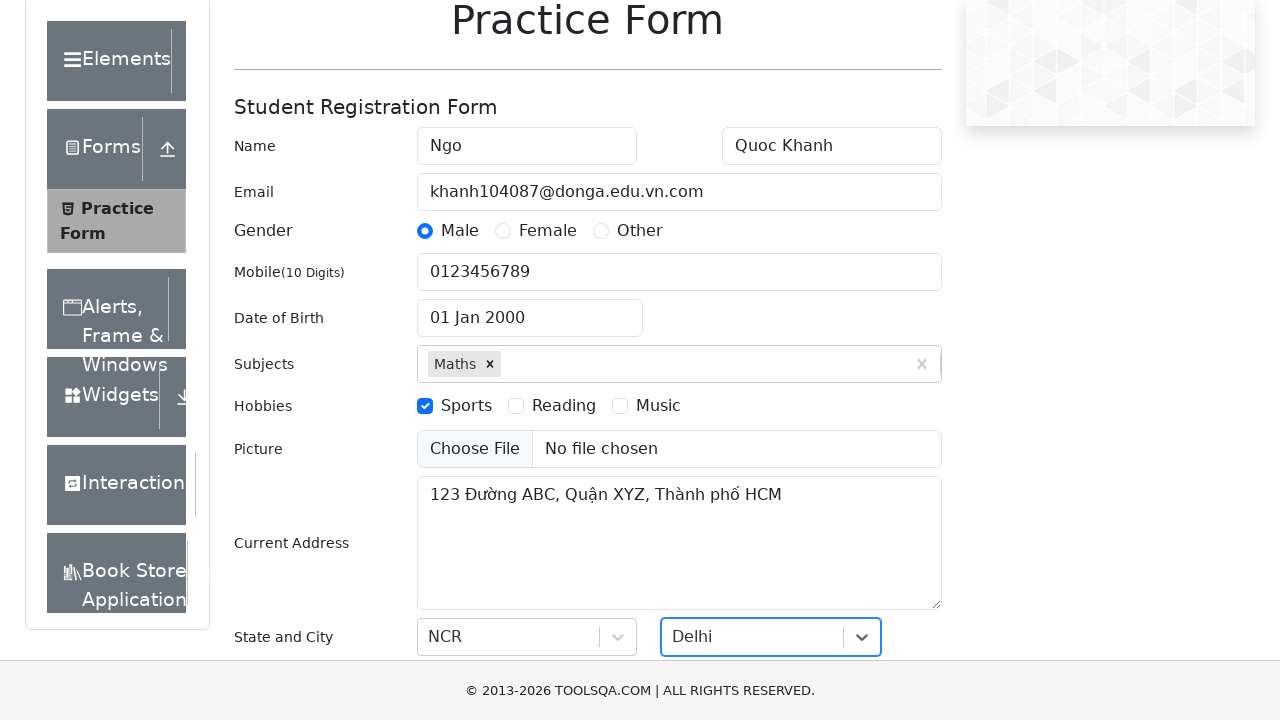

Clicked submit button using JavaScript to submit form
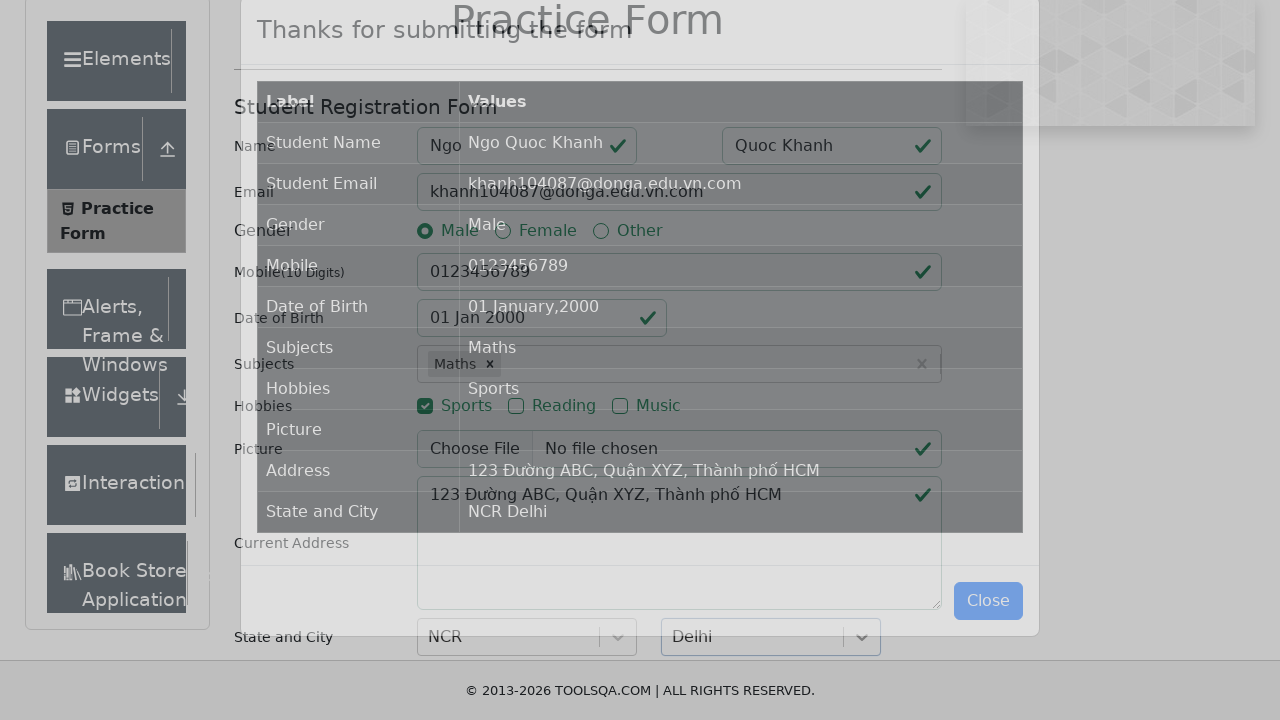

Waited for success modal to appear
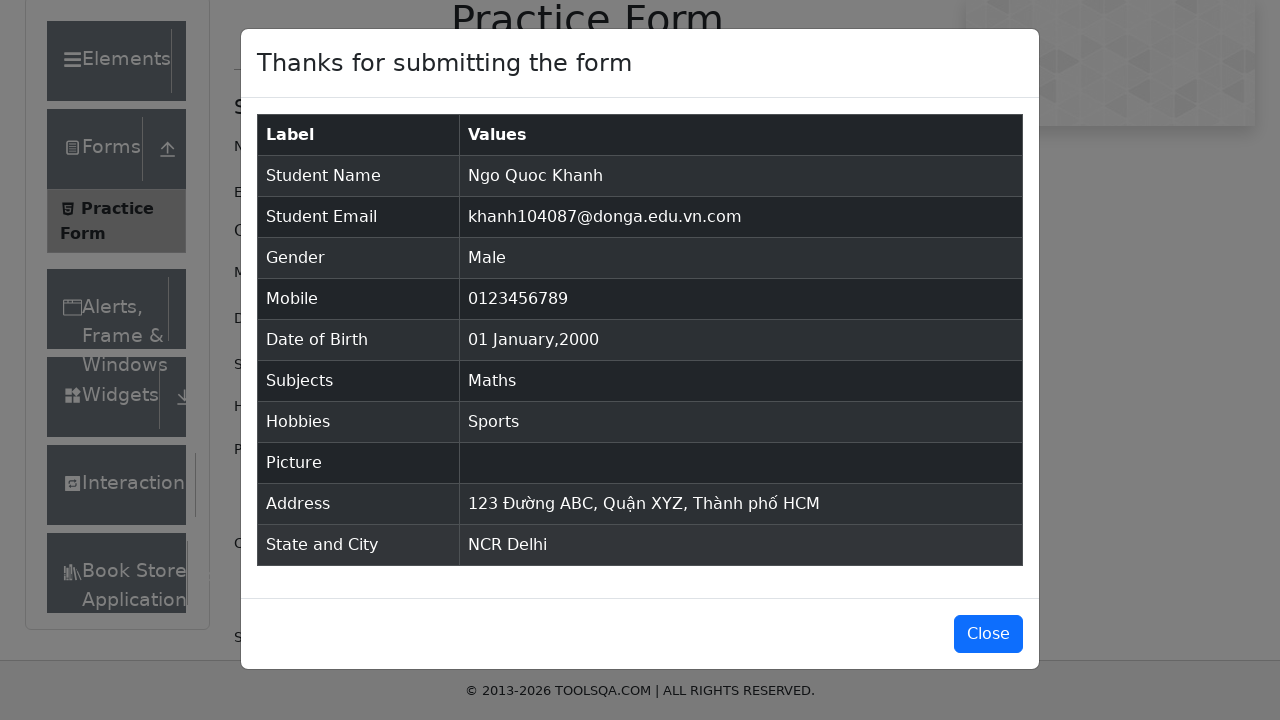

Retrieved modal content text to verify submission success
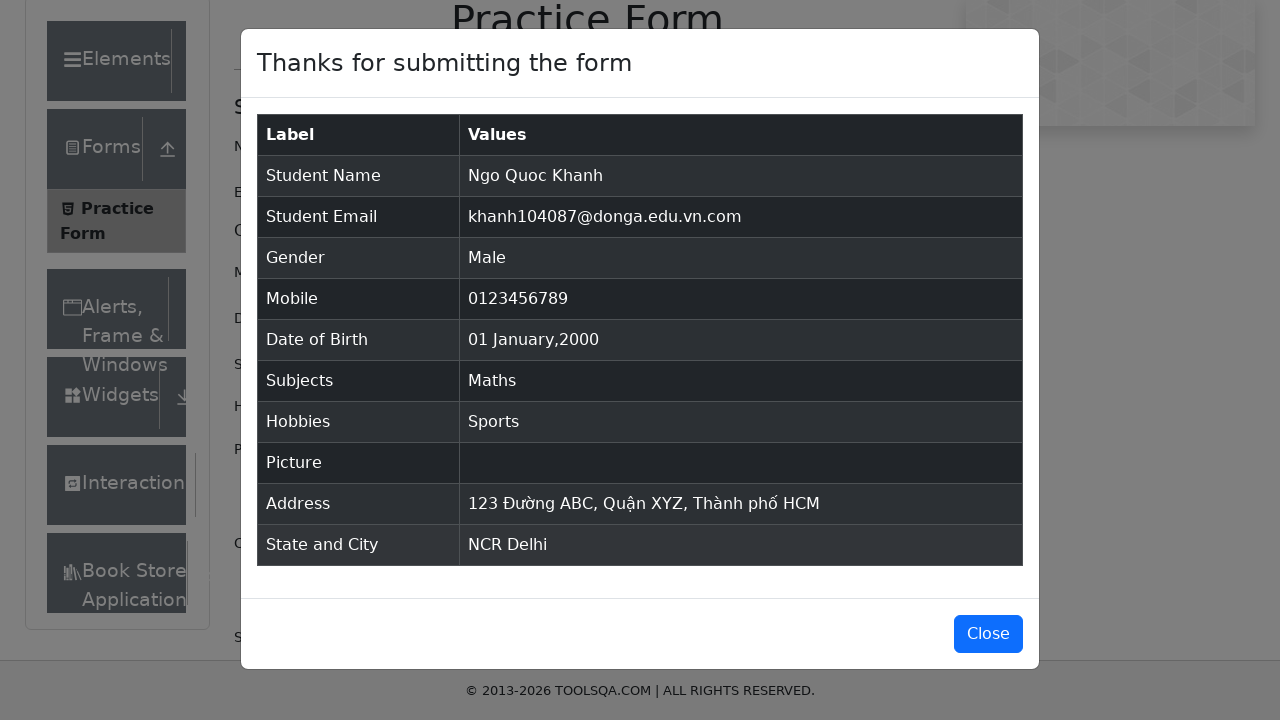

Verified that success message 'Thanks for submitting the form' is displayed in modal
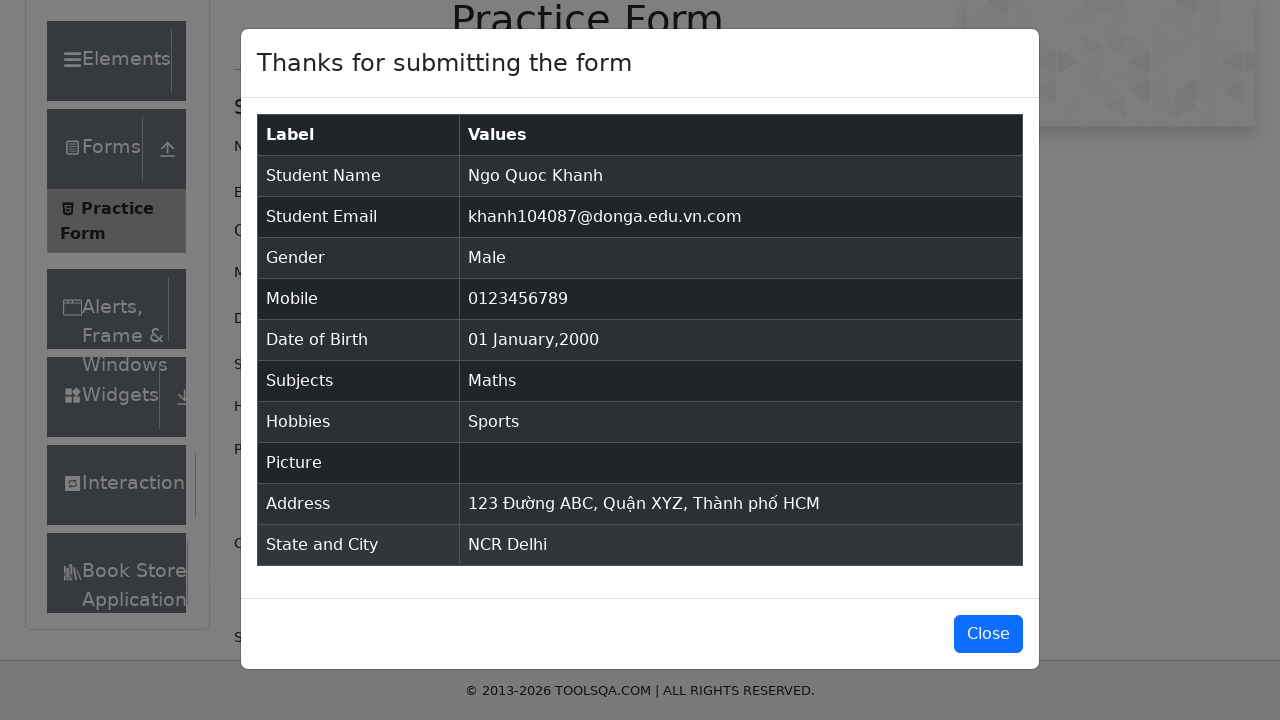

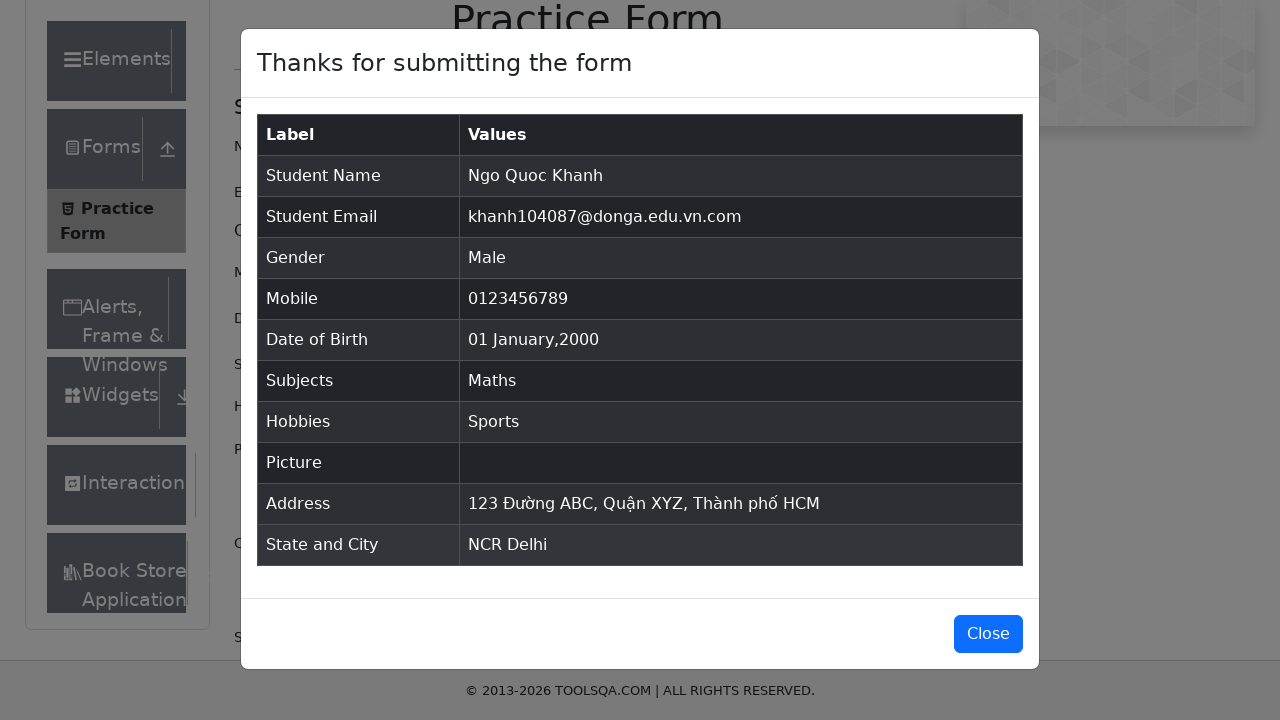